Tests the search functionality on python.org by entering a search query "pycon" and submitting the form, then verifying results are found.

Starting URL: http://www.python.org

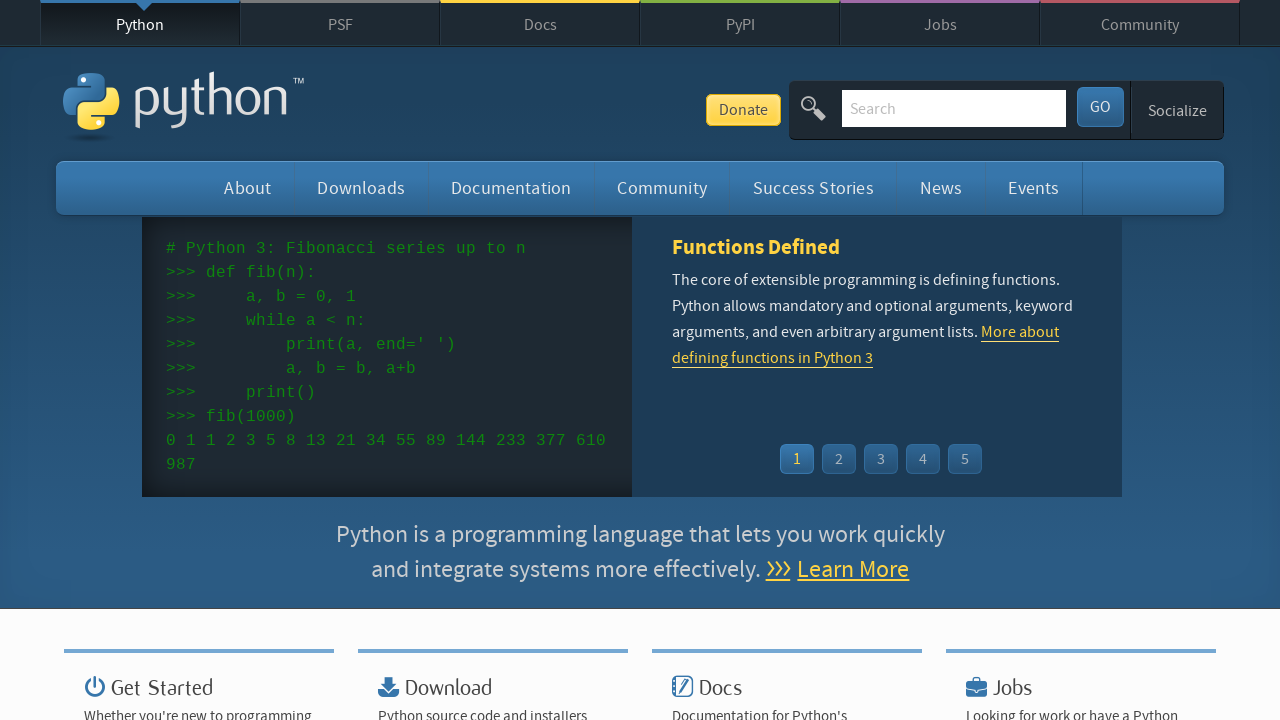

Filled search box with 'pycon' query on input[name='q']
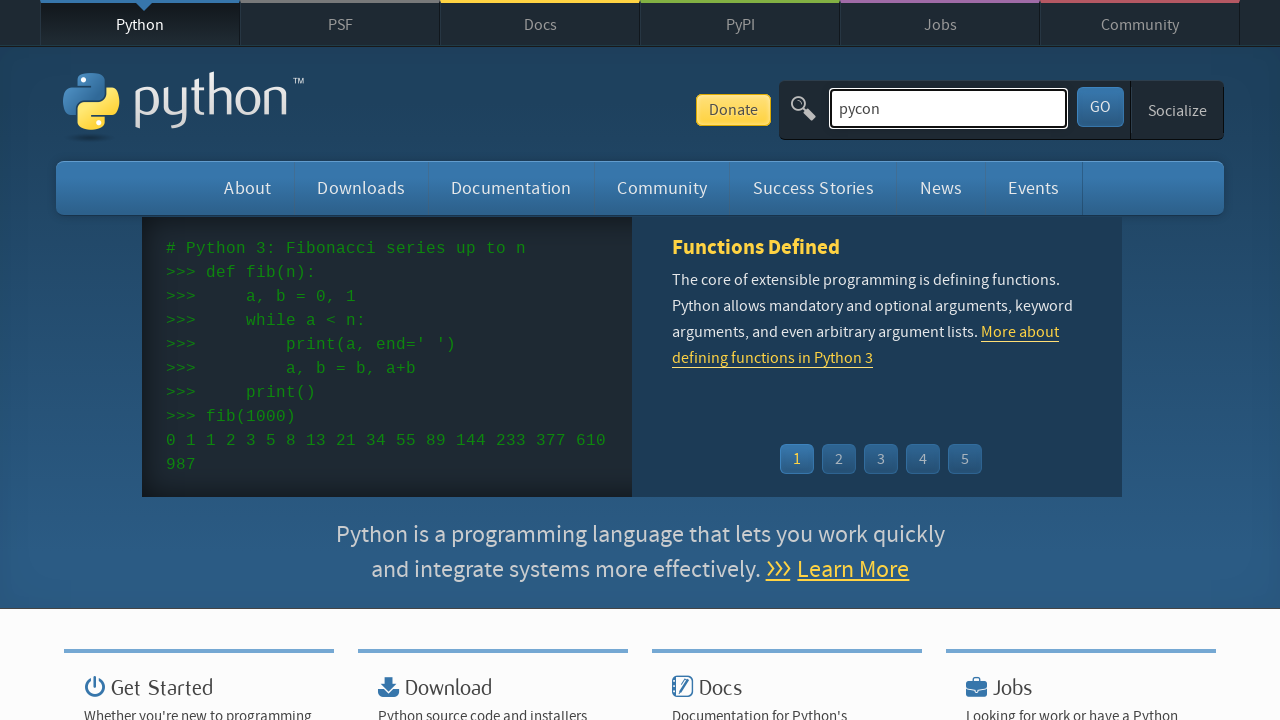

Pressed Enter to submit search form on input[name='q']
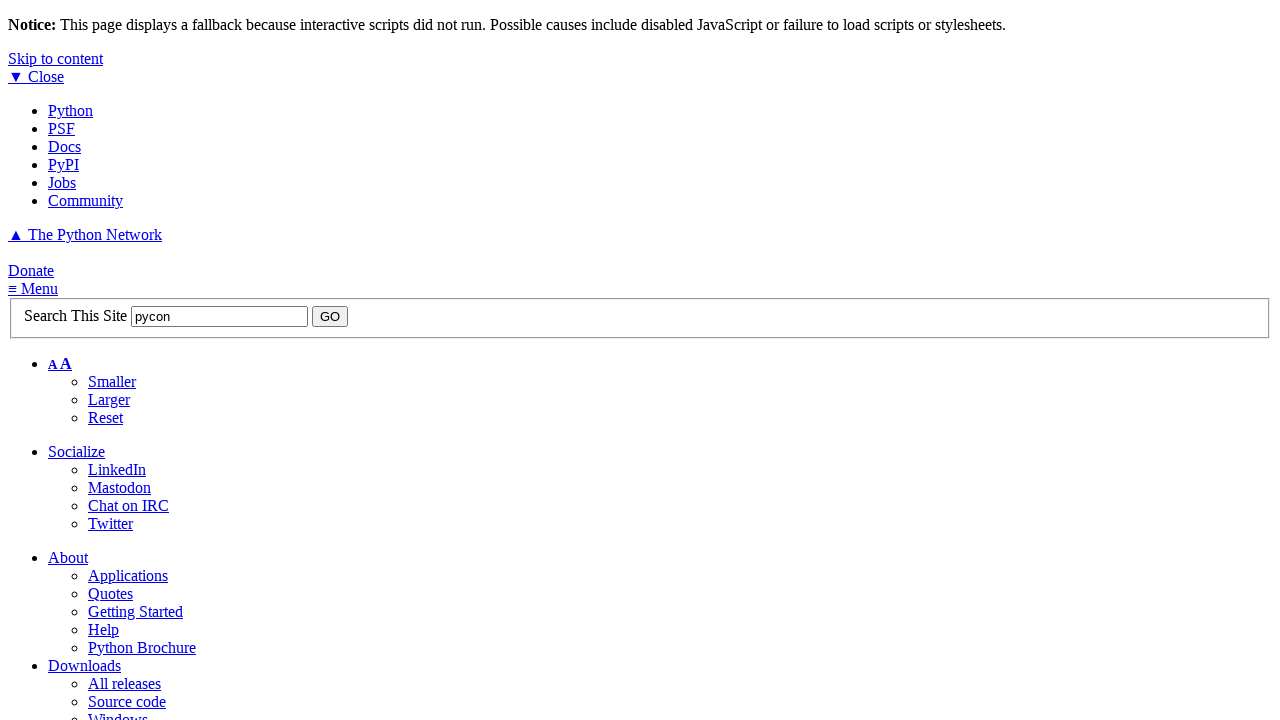

Waited for search results page to load completely
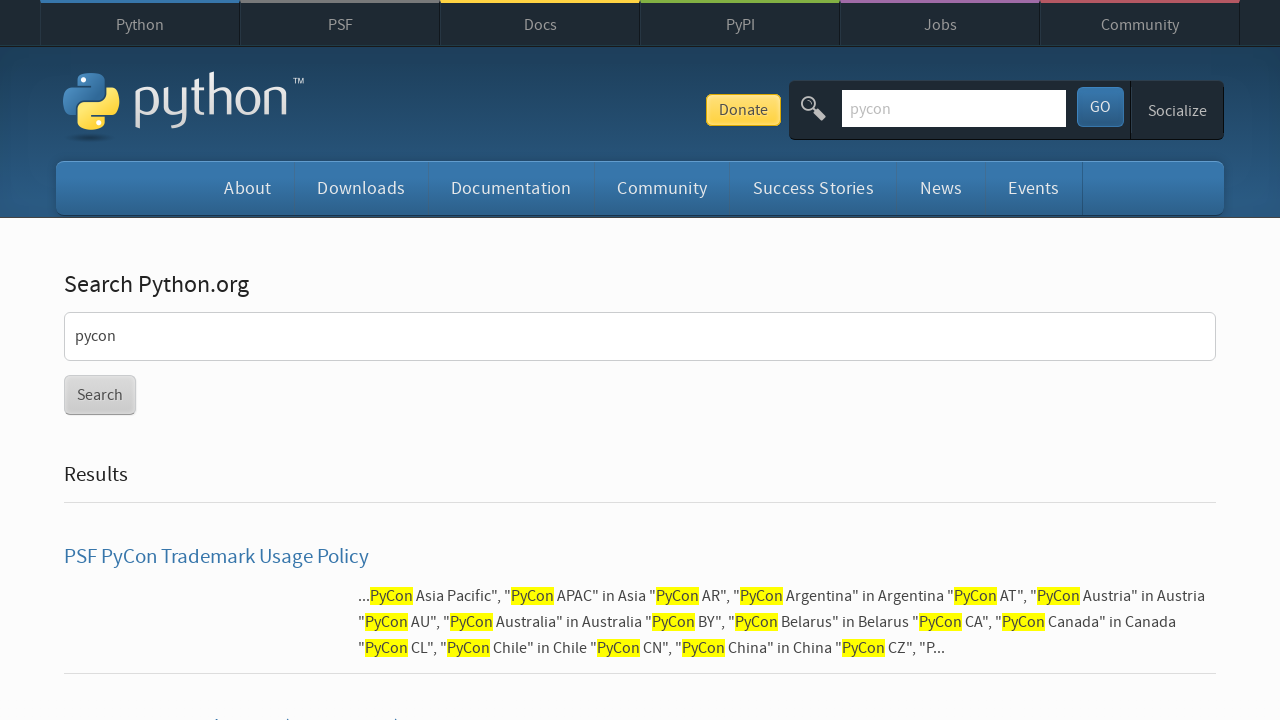

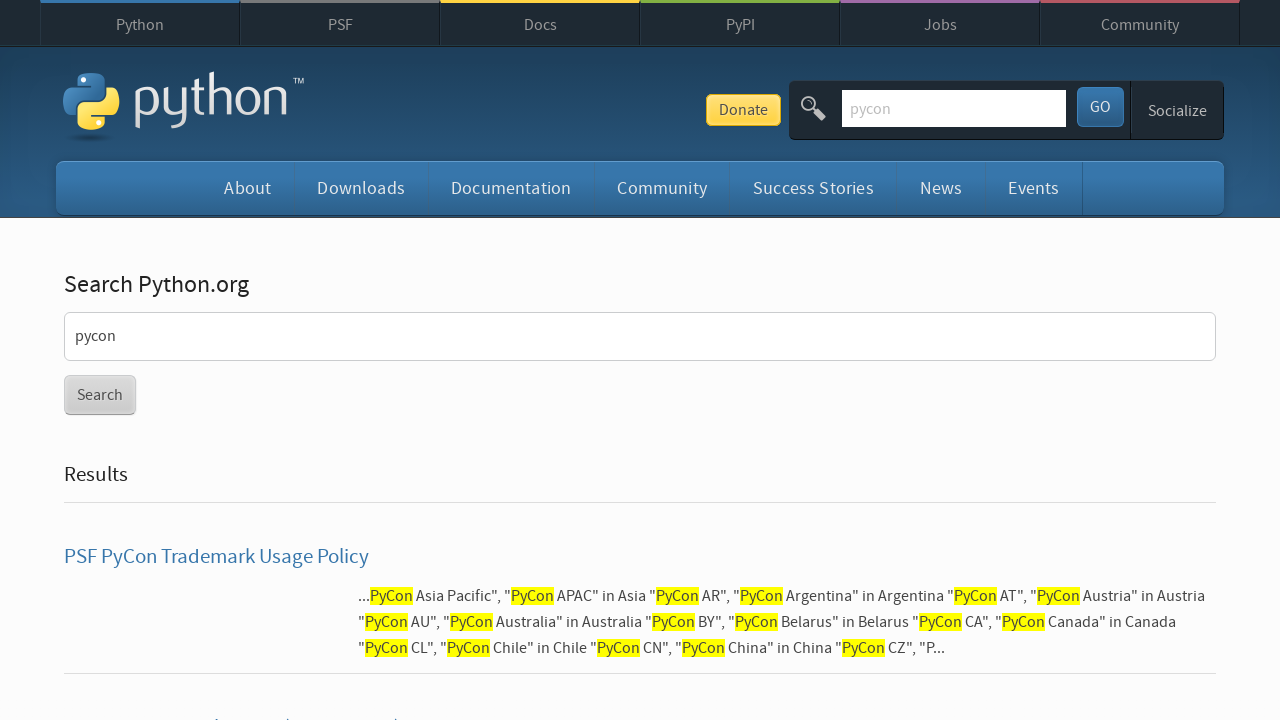